Tests the forgot password functionality by clicking the forgot password link, entering an email address, validating UI elements are displayed, and submitting the password reset request.

Starting URL: https://beta.docuport.app

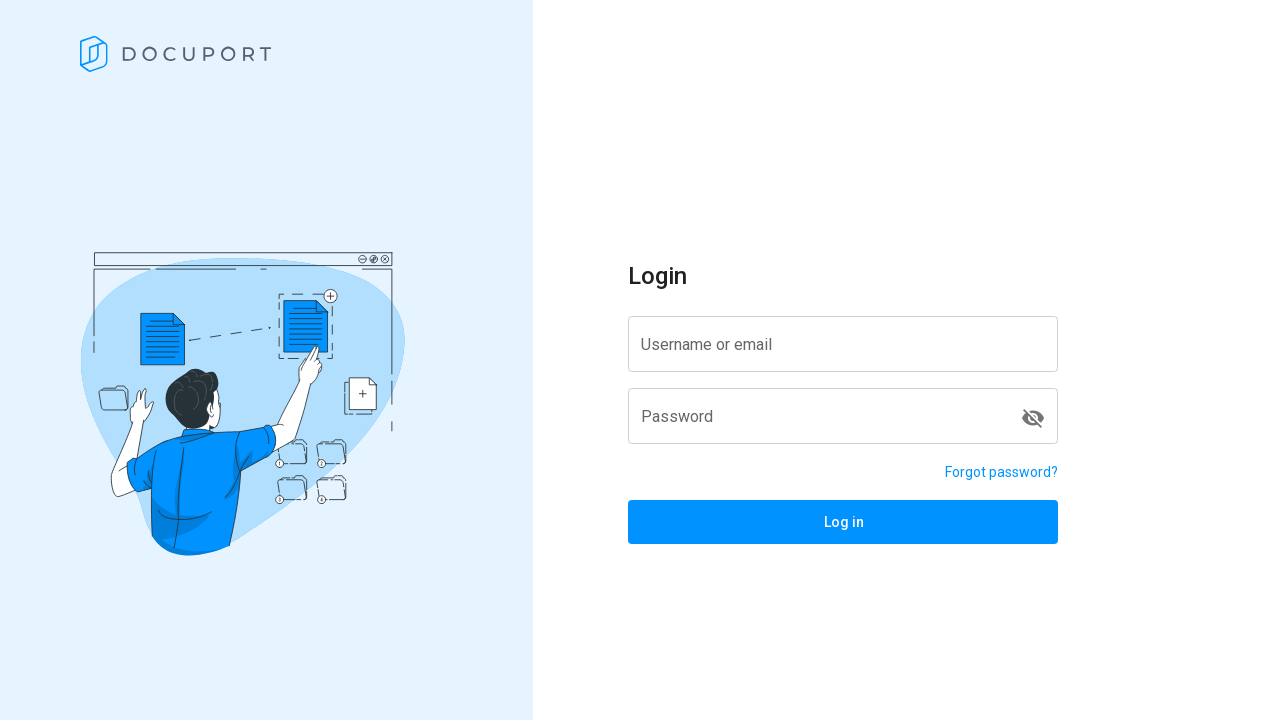

Clicked forgot password link at (1002, 472) on a[href='/reset-password']
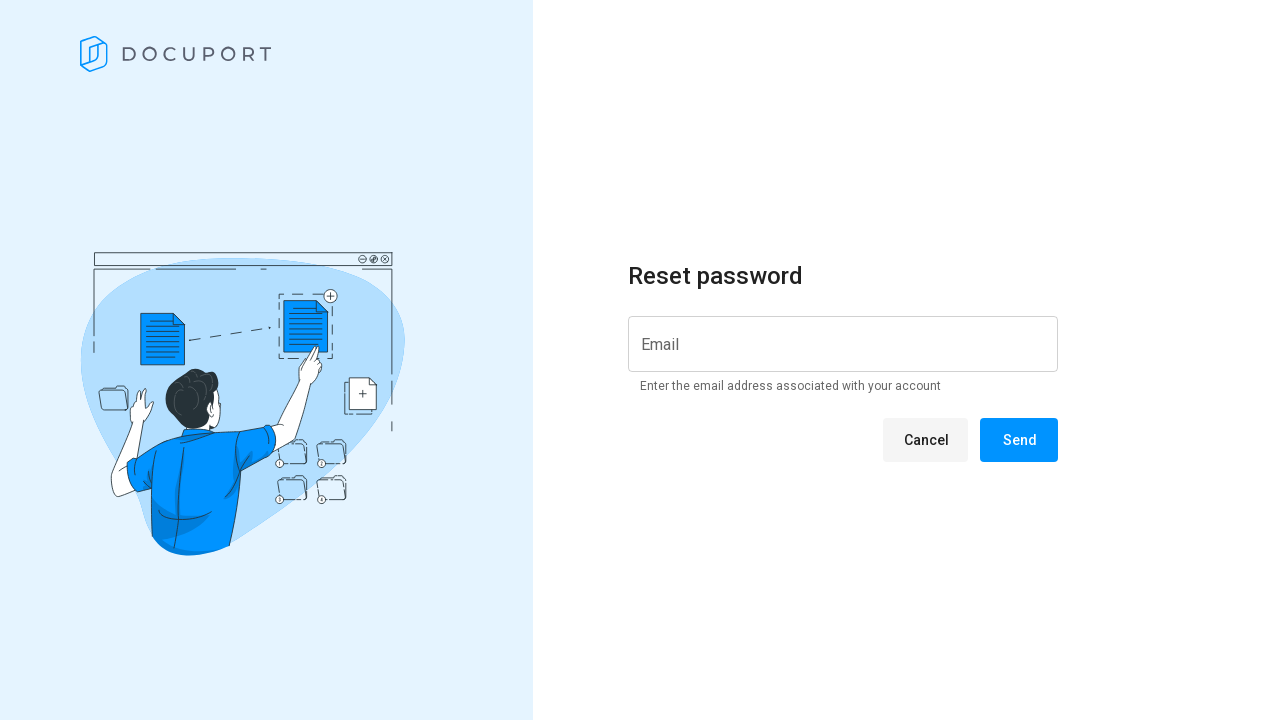

Validated URL contains reset-password
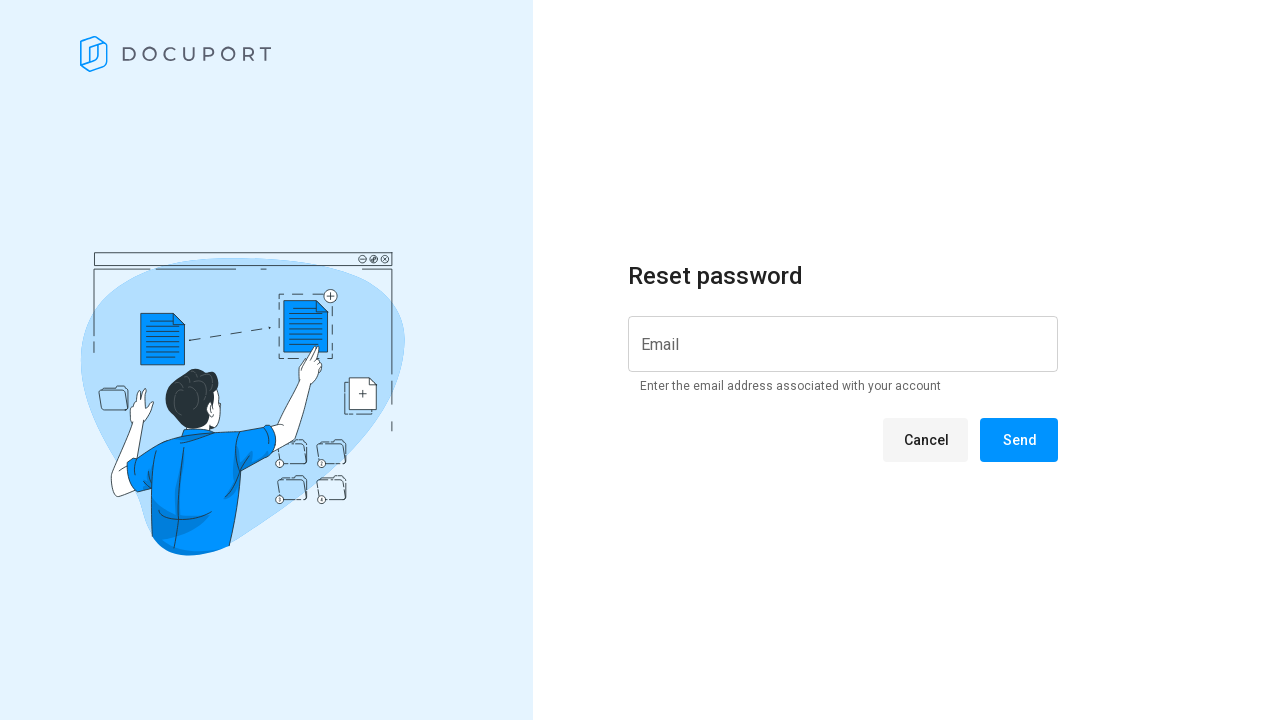

Instruction message 'Enter the email' is displayed
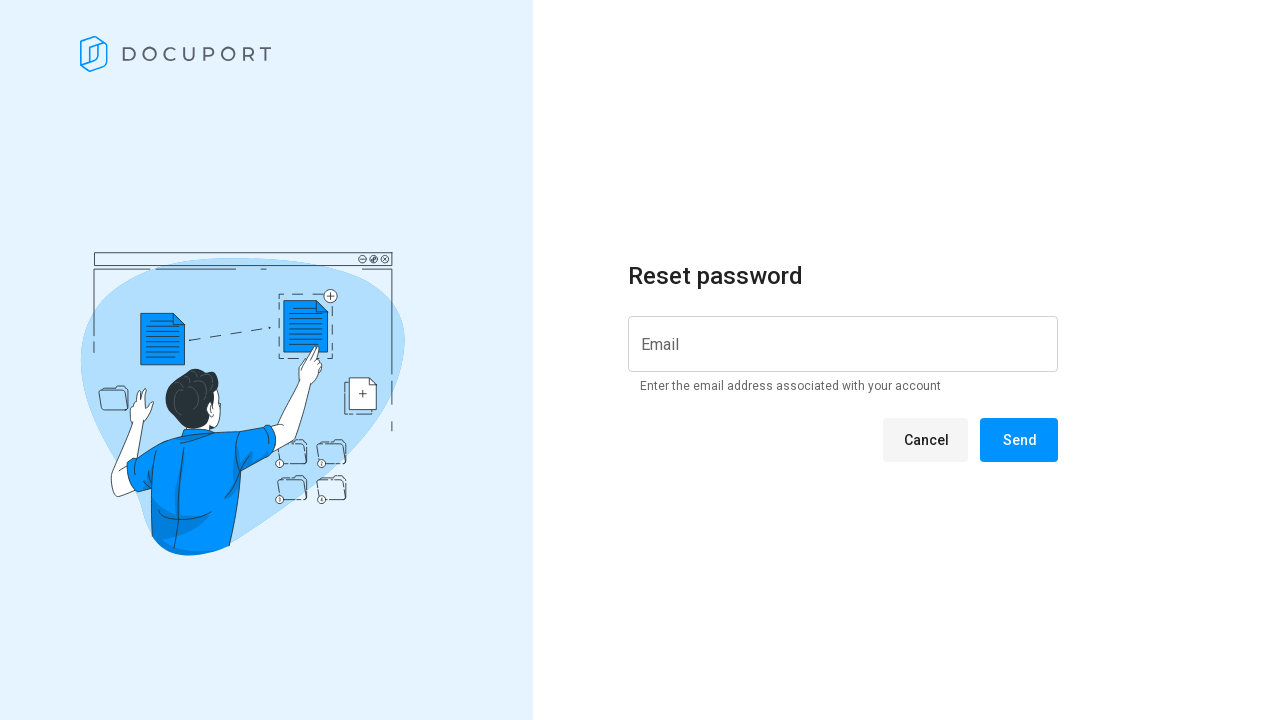

Entered email address 'forgotpasswordg1@gmail.com' in input field on input[id*='input']
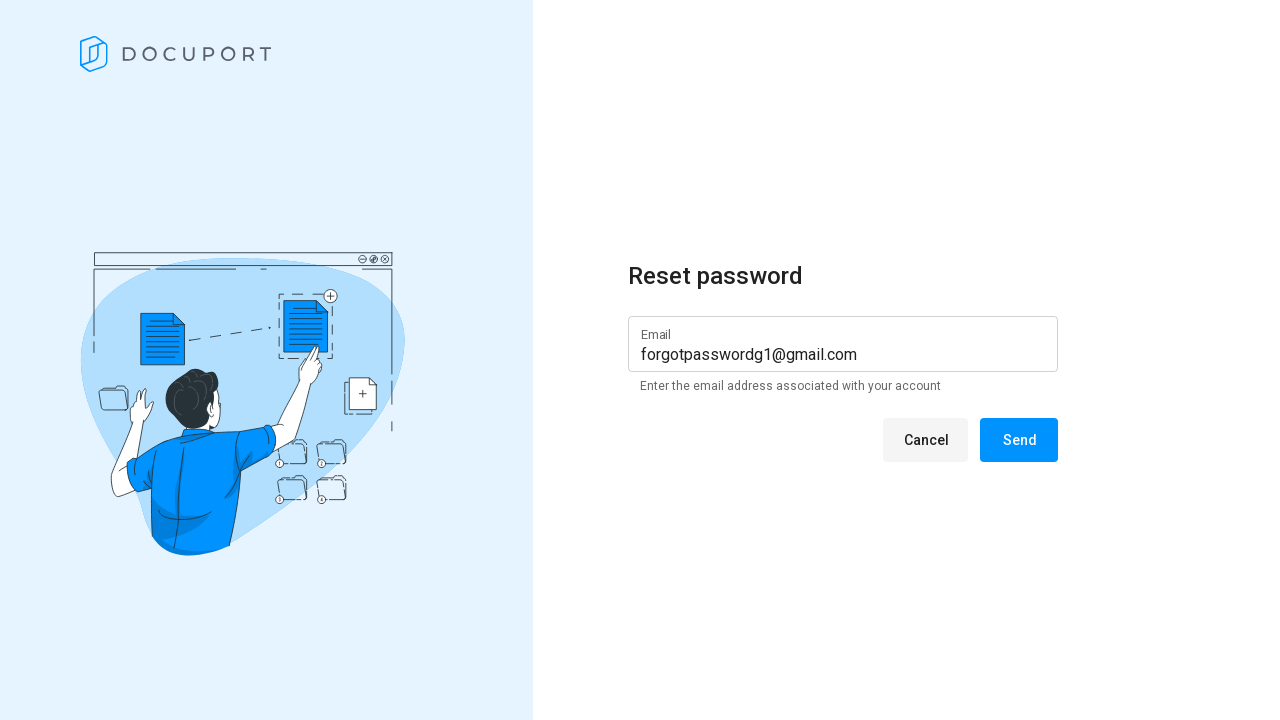

Validated Cancel button is displayed
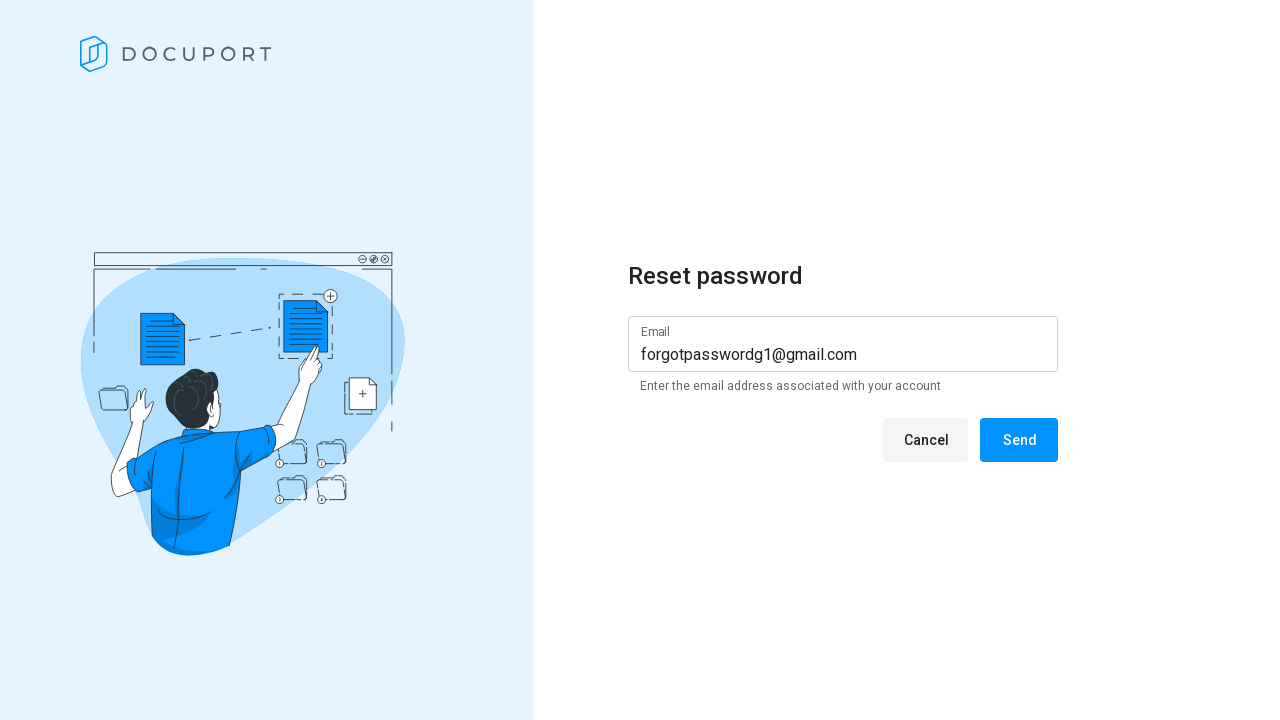

Validated Send button is displayed
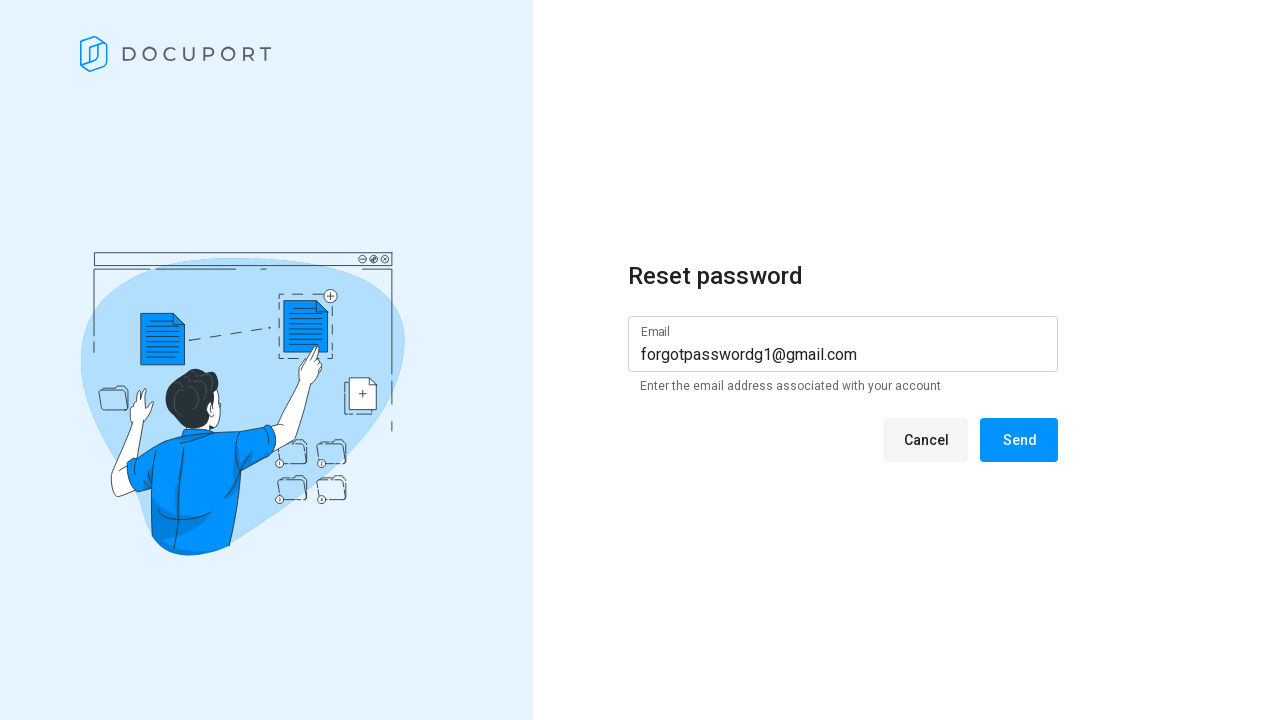

Clicked Send button to submit password reset request at (1019, 440) on xpath=//span[normalize-space()='Send']
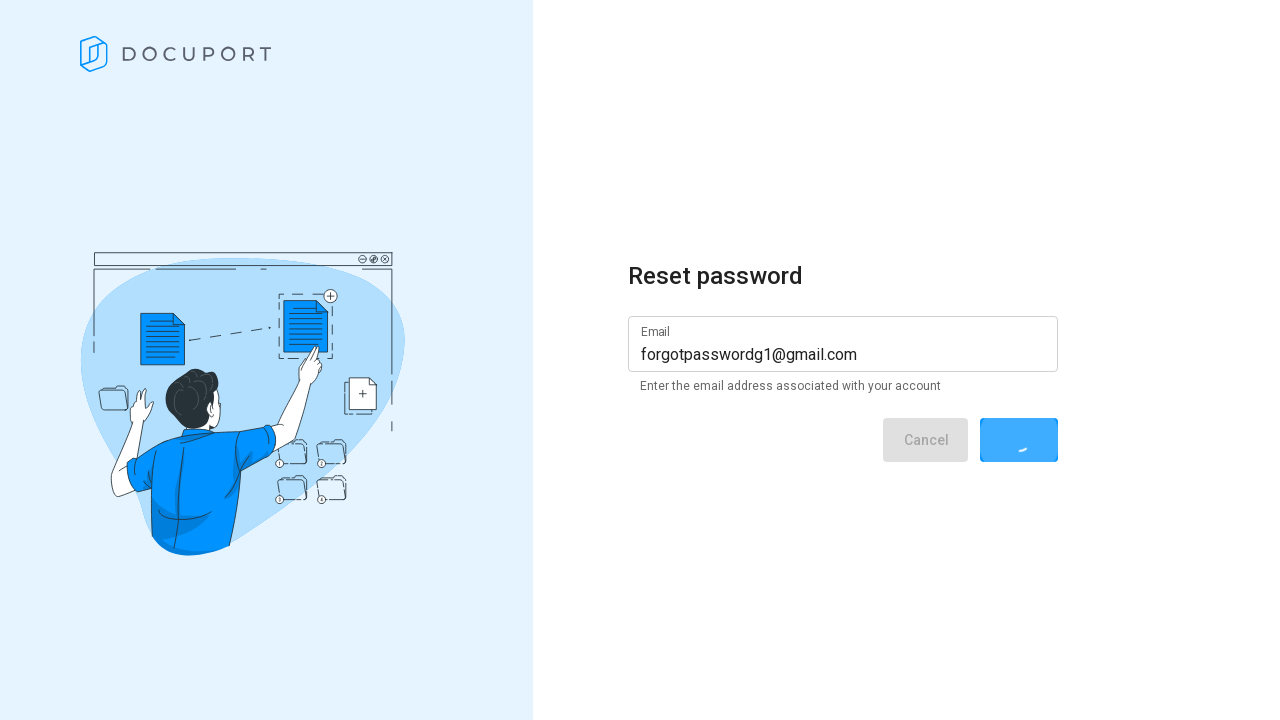

Success message appeared
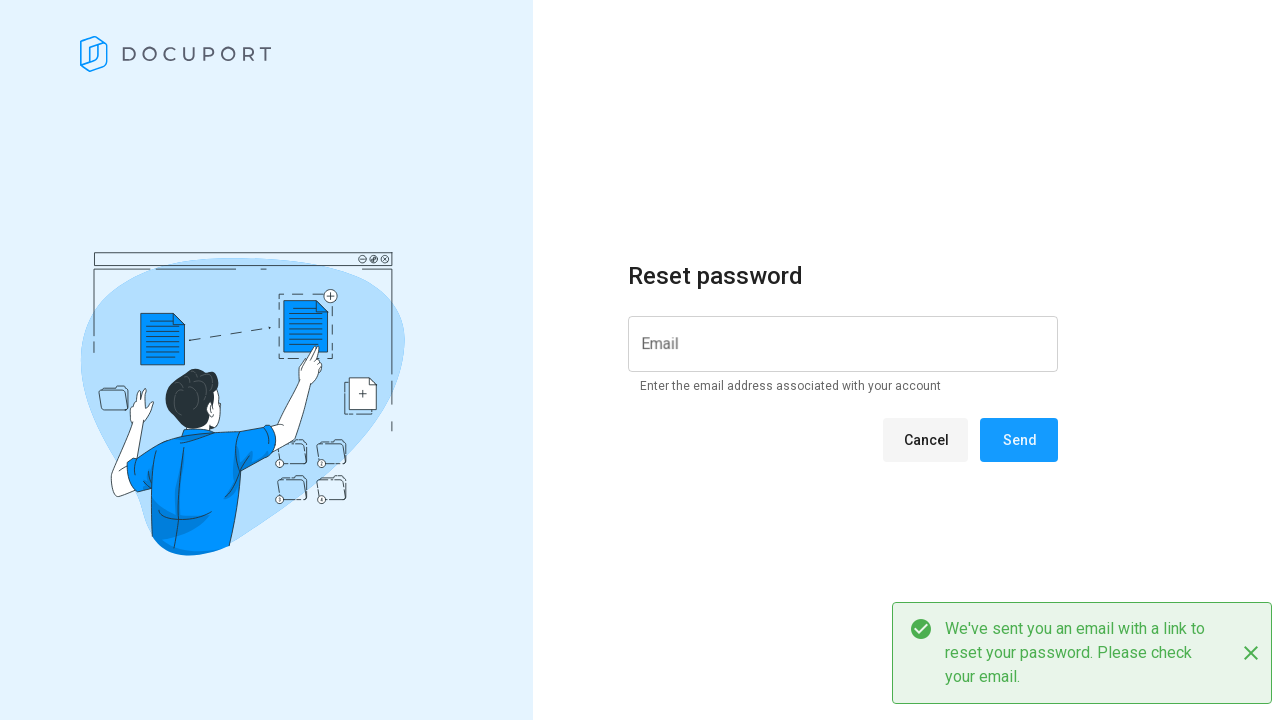

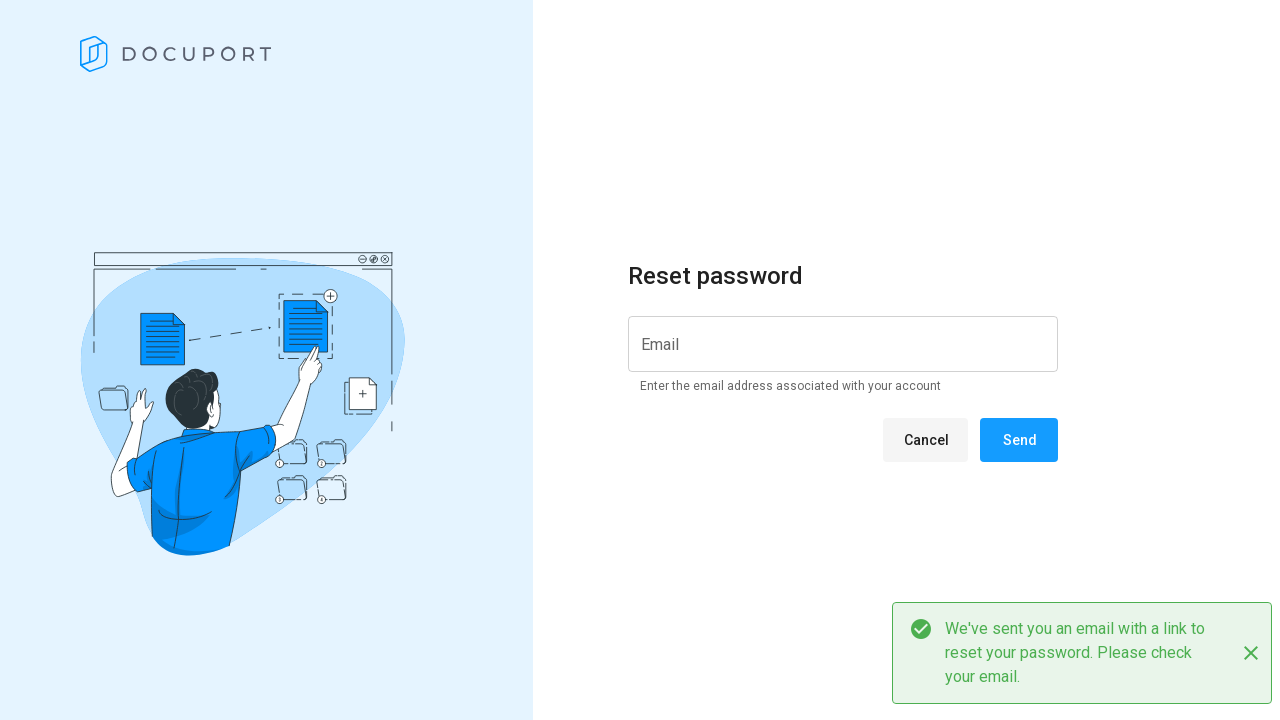